Tests iframe switching by filling out two separate forms within different iframes - a short form with name fields and an extended form with login, password, continent selection, and experience options.

Starting URL: http://automation-practice.emilos.pl/iframes.php

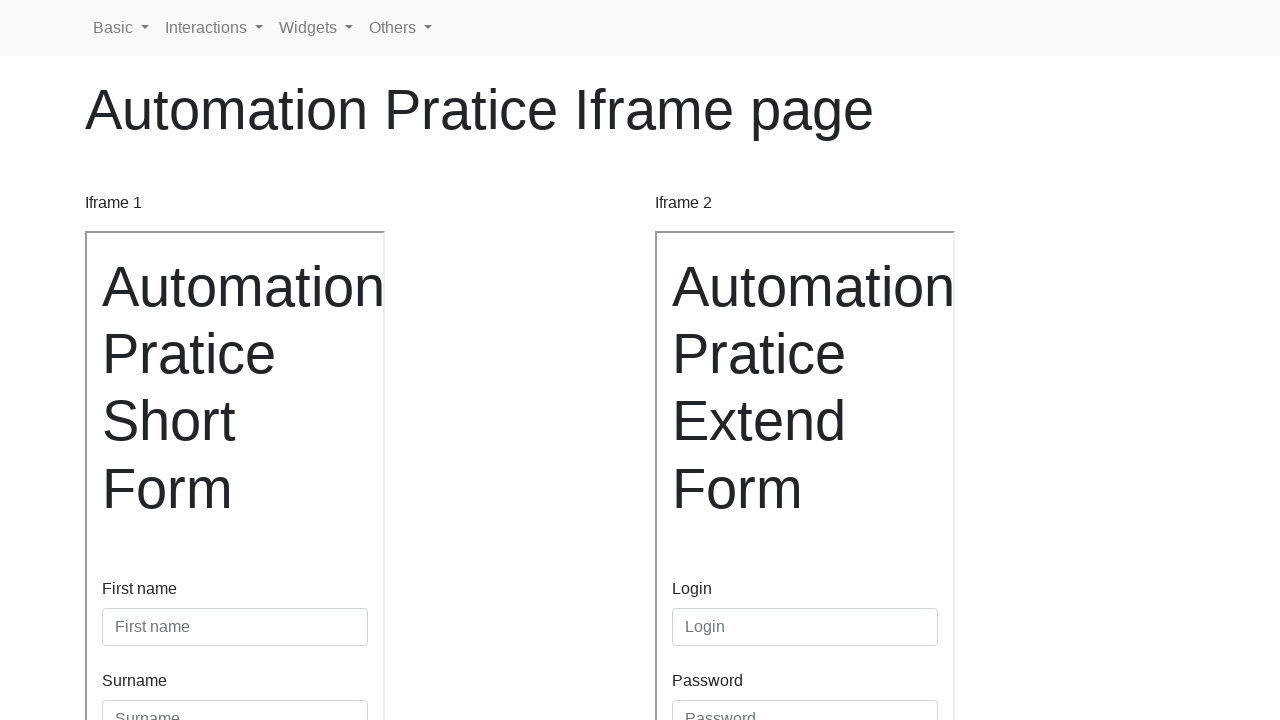

Located iframe1 for short form
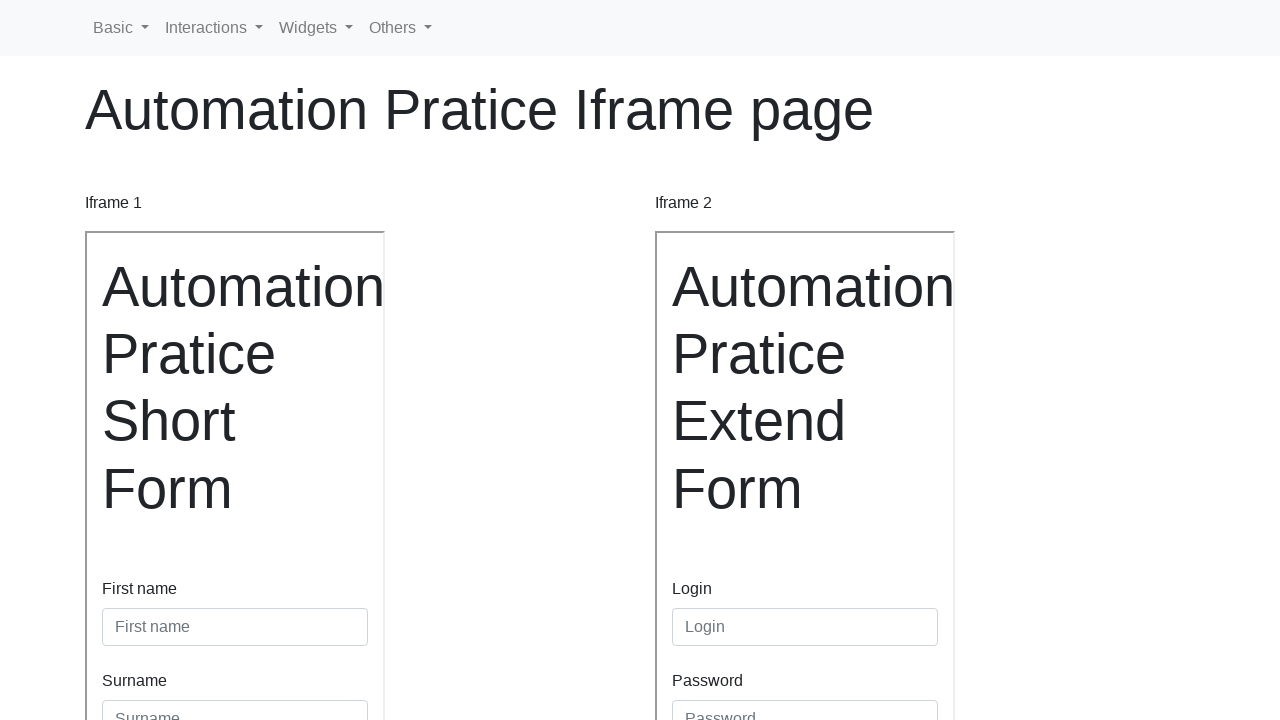

Filled first name field with 'Magdalena' in short form on internal:attr=[placeholder="First name"i]
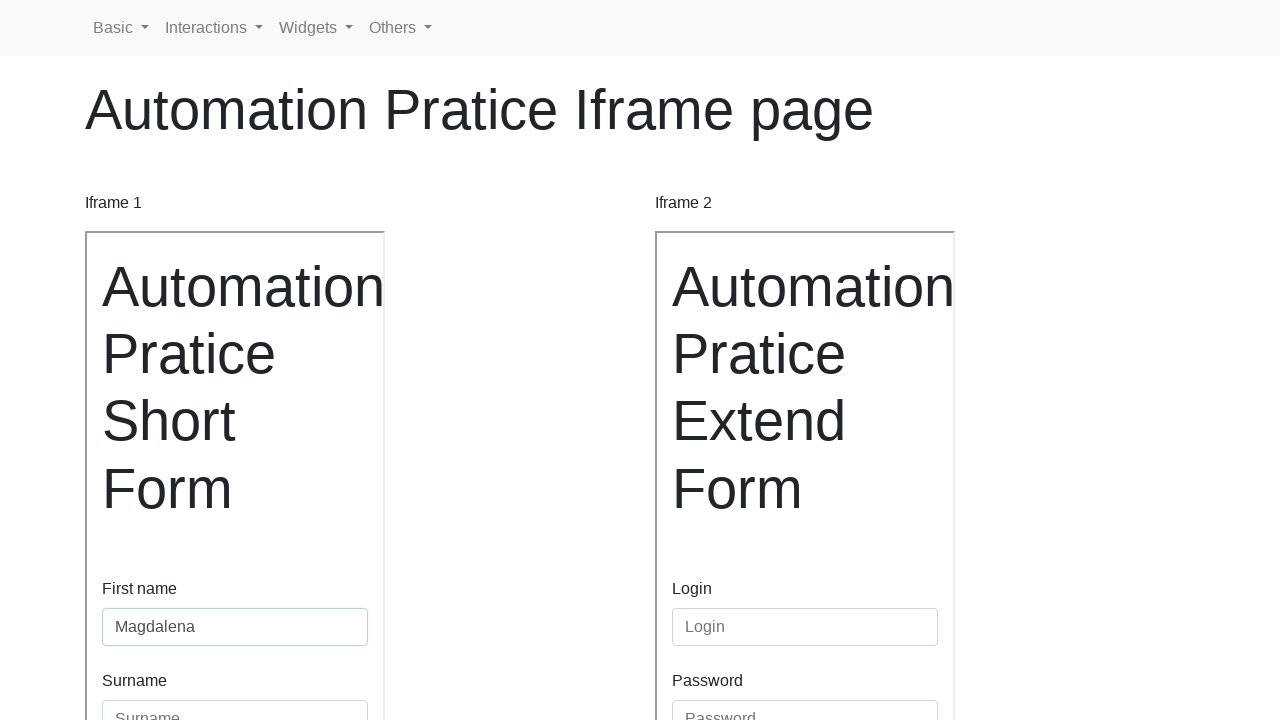

Filled surname field with 'Tyszkiewicz' in short form on internal:attr=[placeholder="Surname"i]
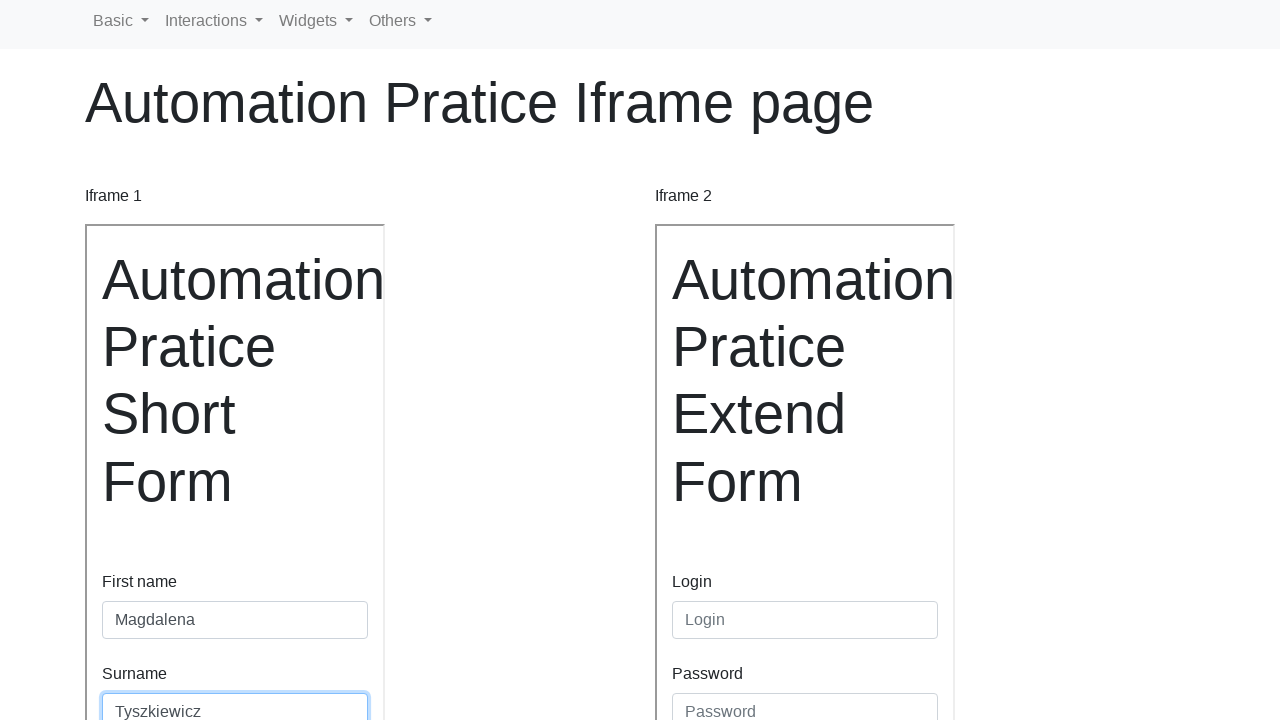

Clicked submit button in short form at (140, 485) on internal:role=button
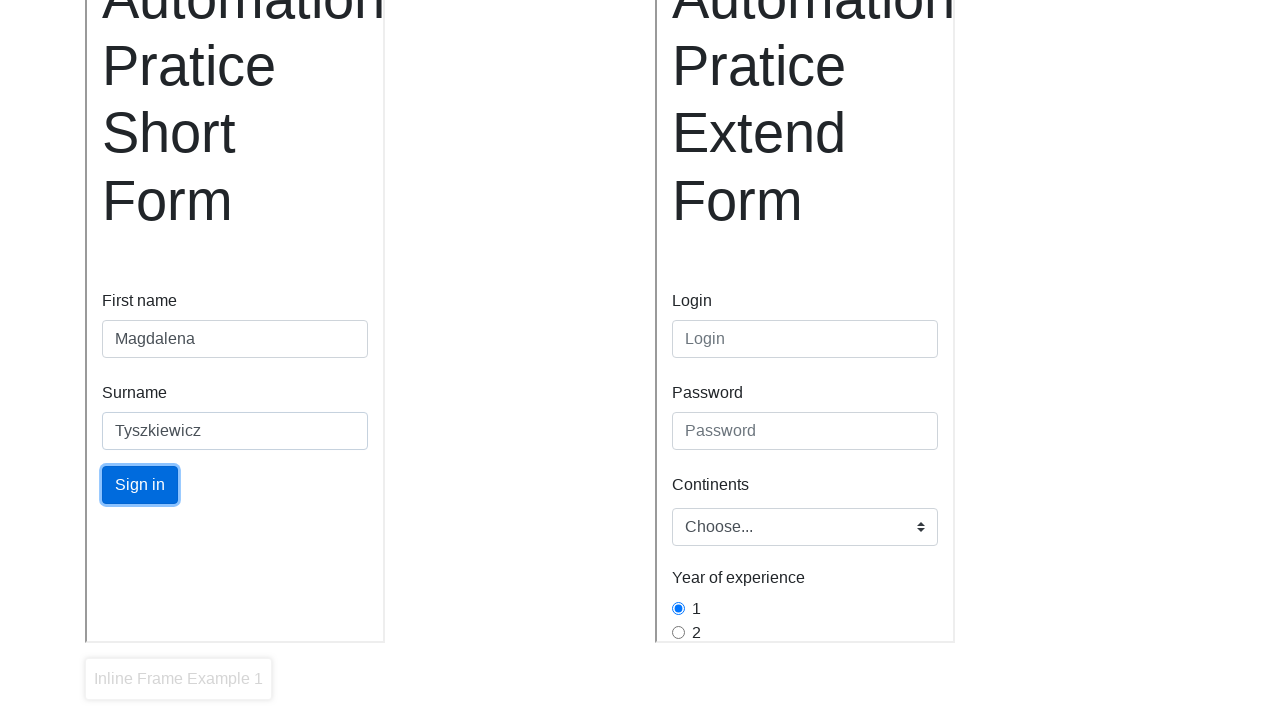

Located iframe2 for extended form
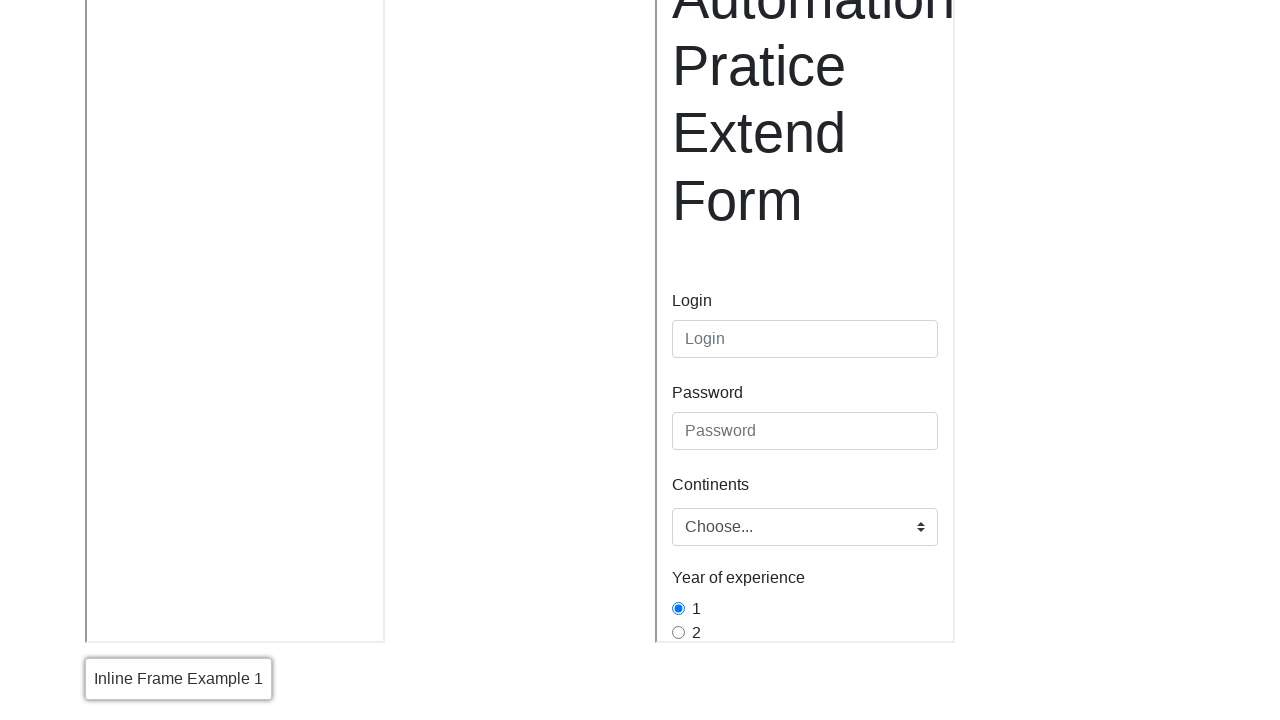

Filled login field with 'magda' in extended form on internal:attr=[placeholder="Login"i]
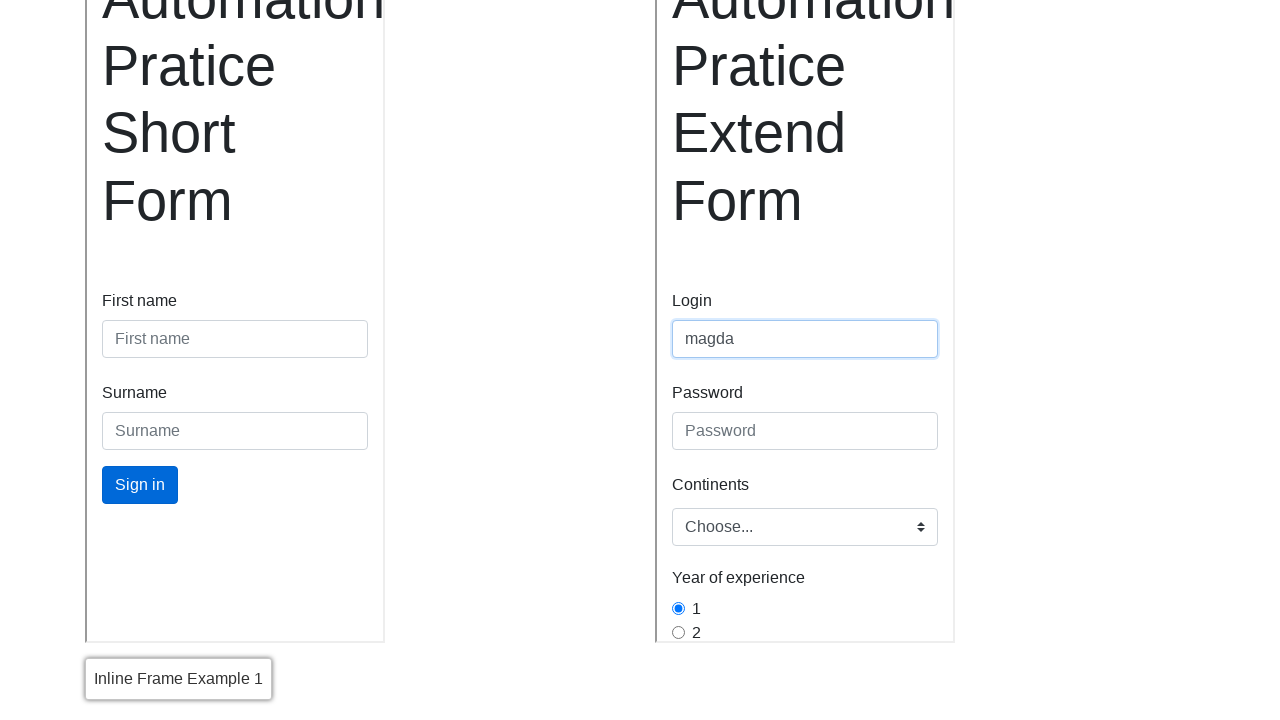

Filled password field with 'admin' in extended form on internal:attr=[placeholder="Password"i]
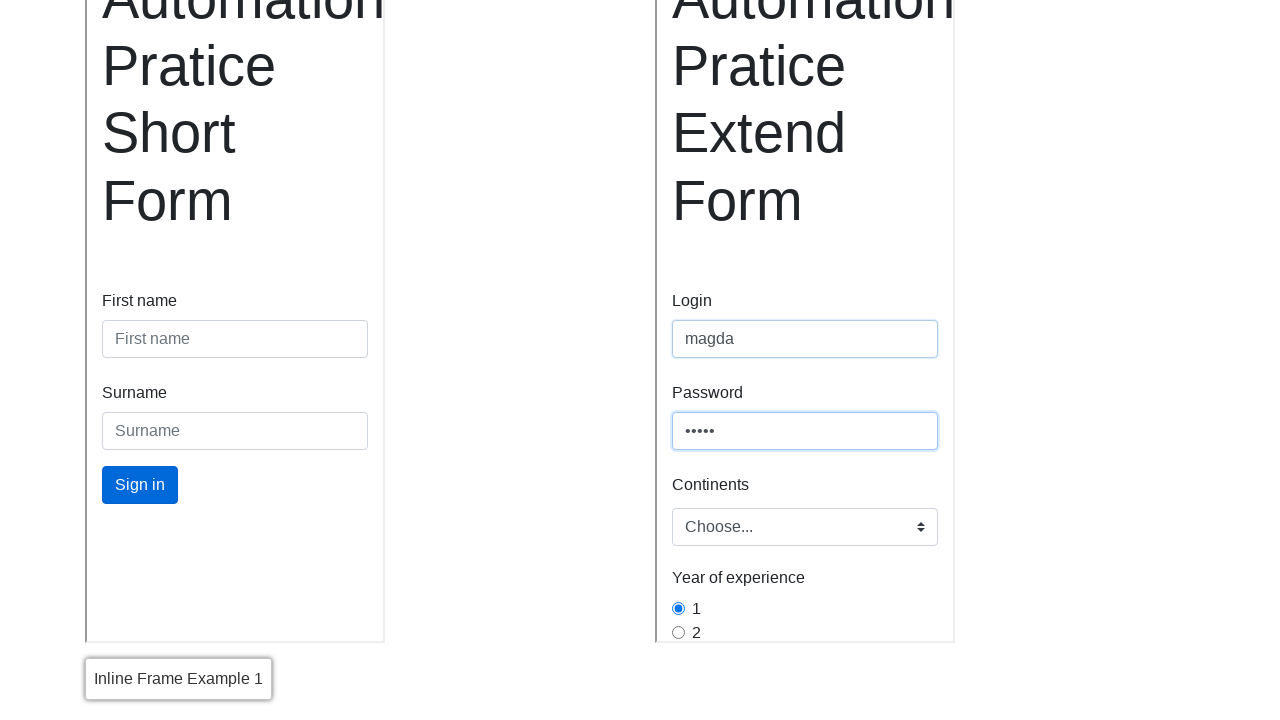

Selected 'europe' from continent dropdown in extended form on .custom-select
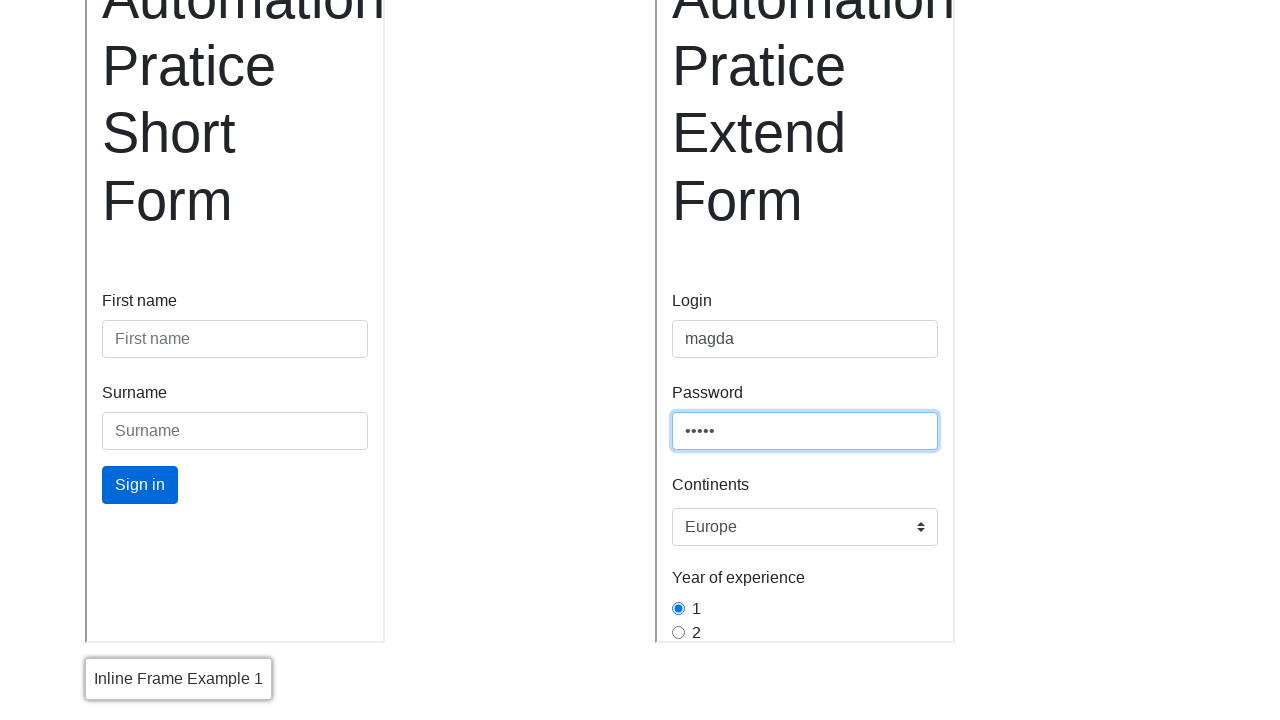

Selected experience level '3' in extended form at (678, 392) on internal:label="3"i
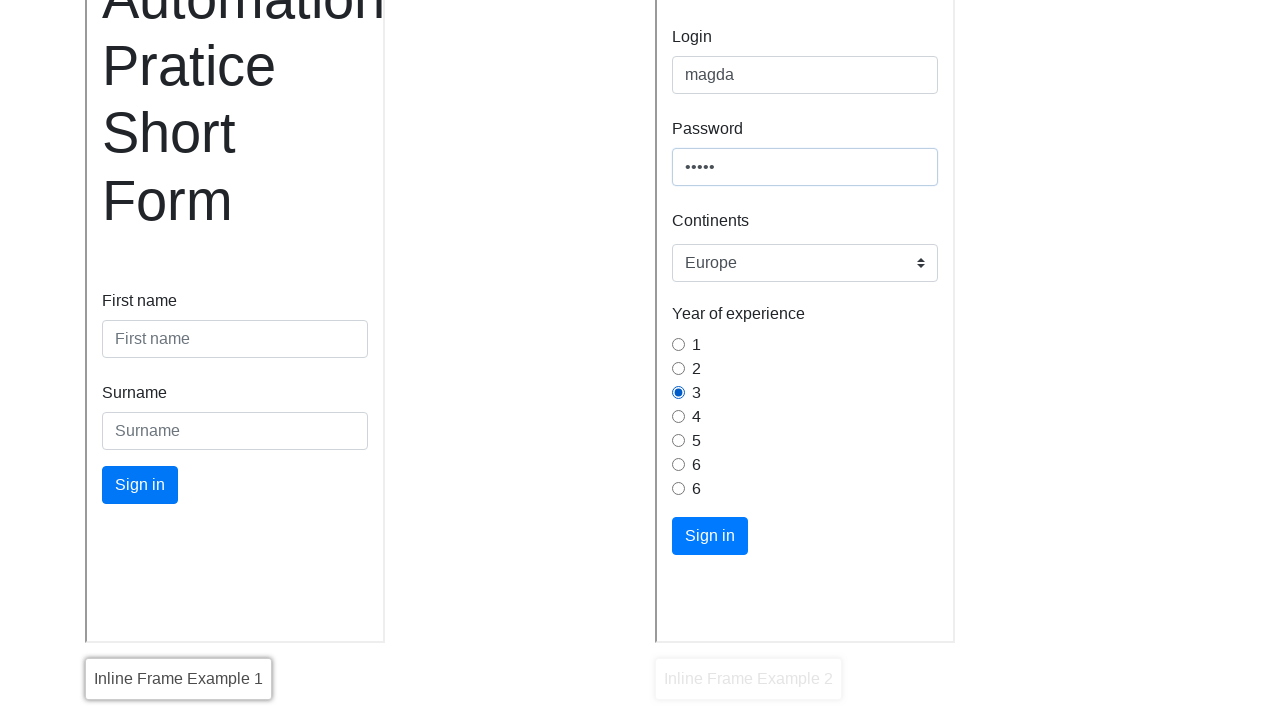

Clicked submit button in extended form at (710, 536) on internal:role=button
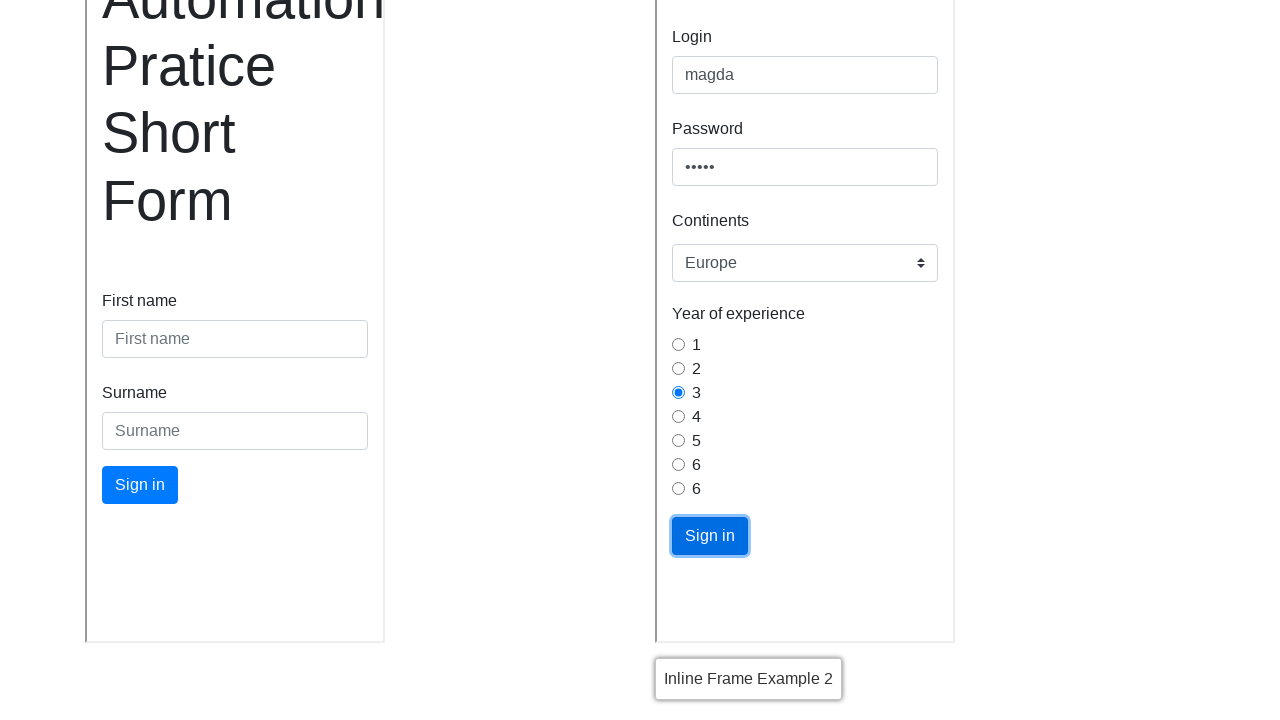

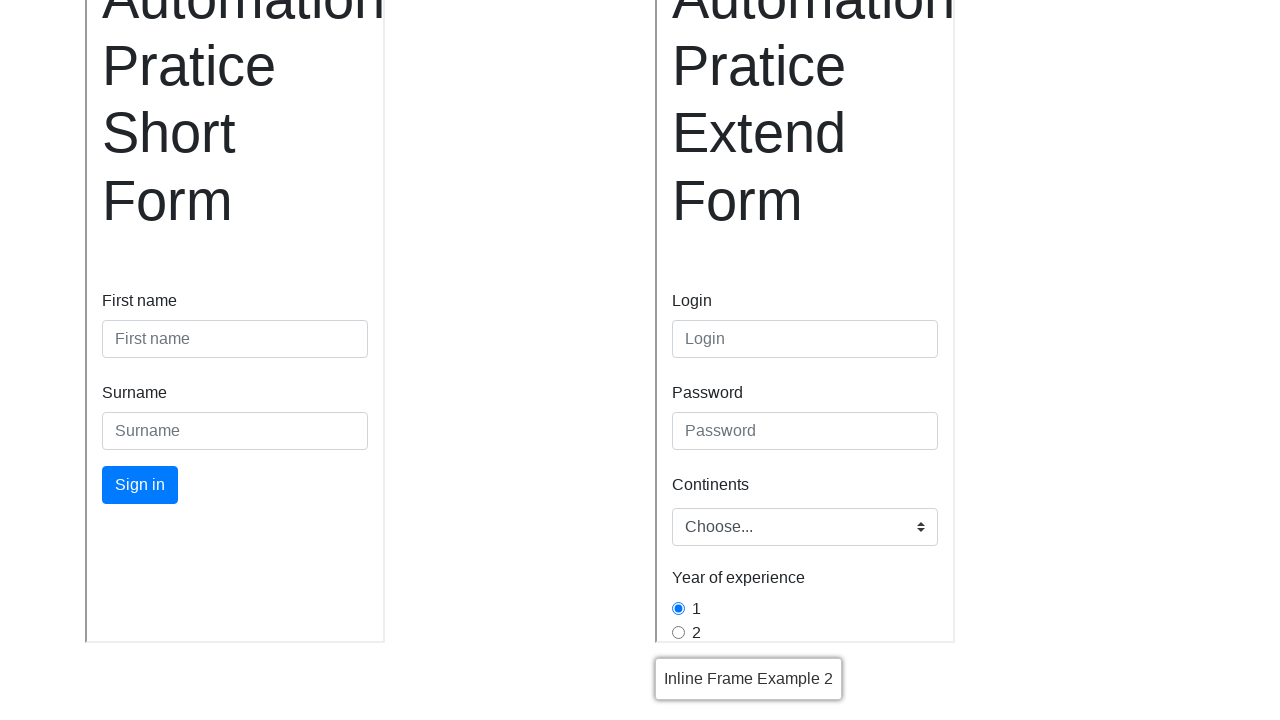